Tests that the browser back button works correctly with todo filtering.

Starting URL: https://demo.playwright.dev/todomvc

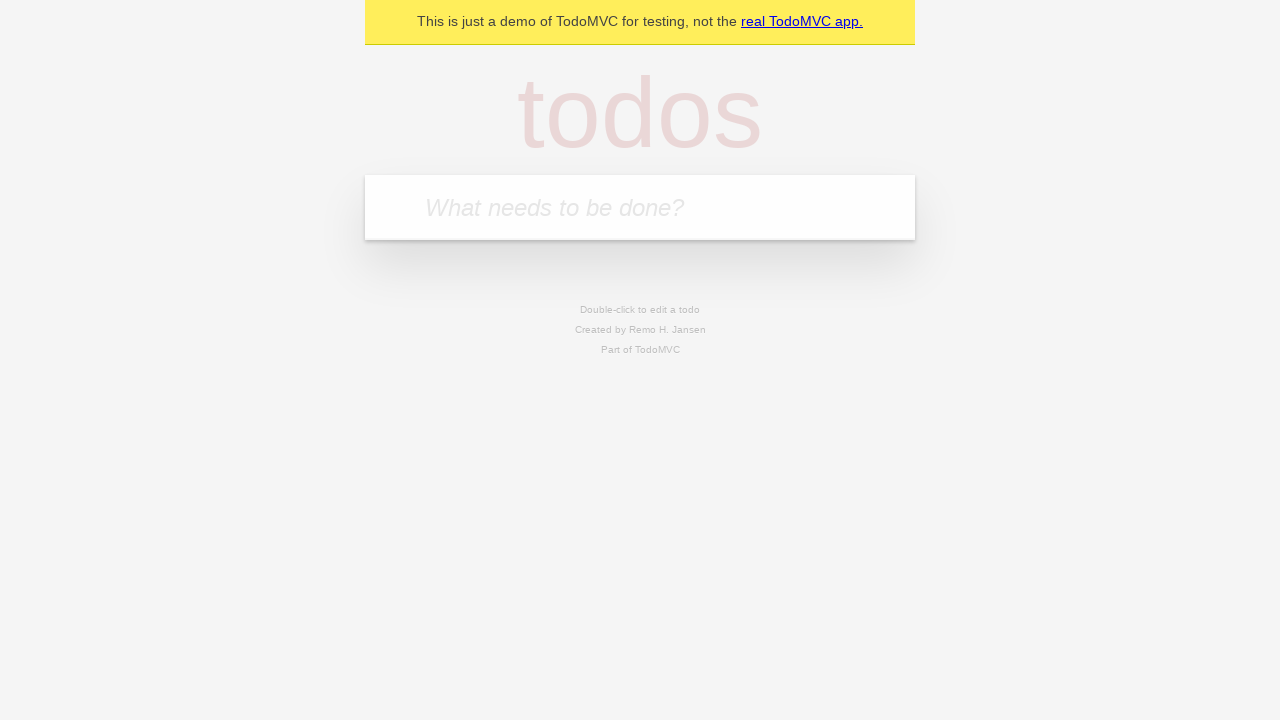

Filled todo input with 'buy some cheese' on internal:attr=[placeholder="What needs to be done?"i]
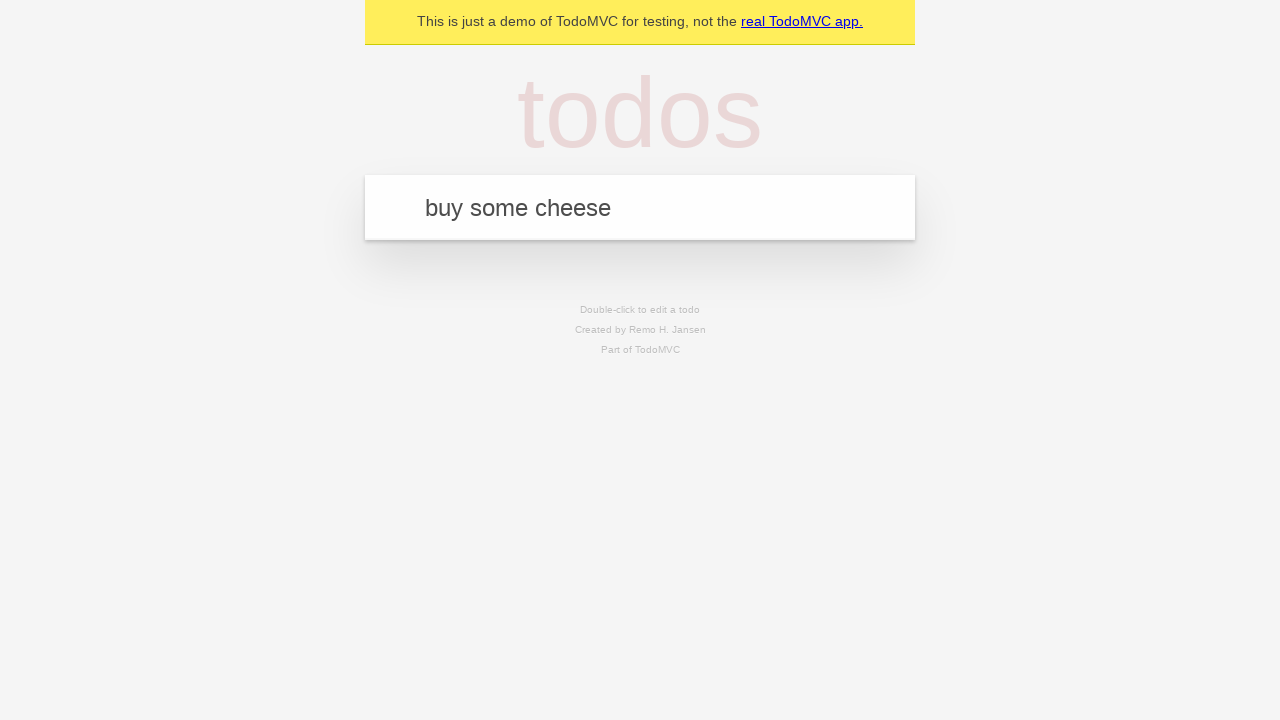

Pressed Enter to add first todo on internal:attr=[placeholder="What needs to be done?"i]
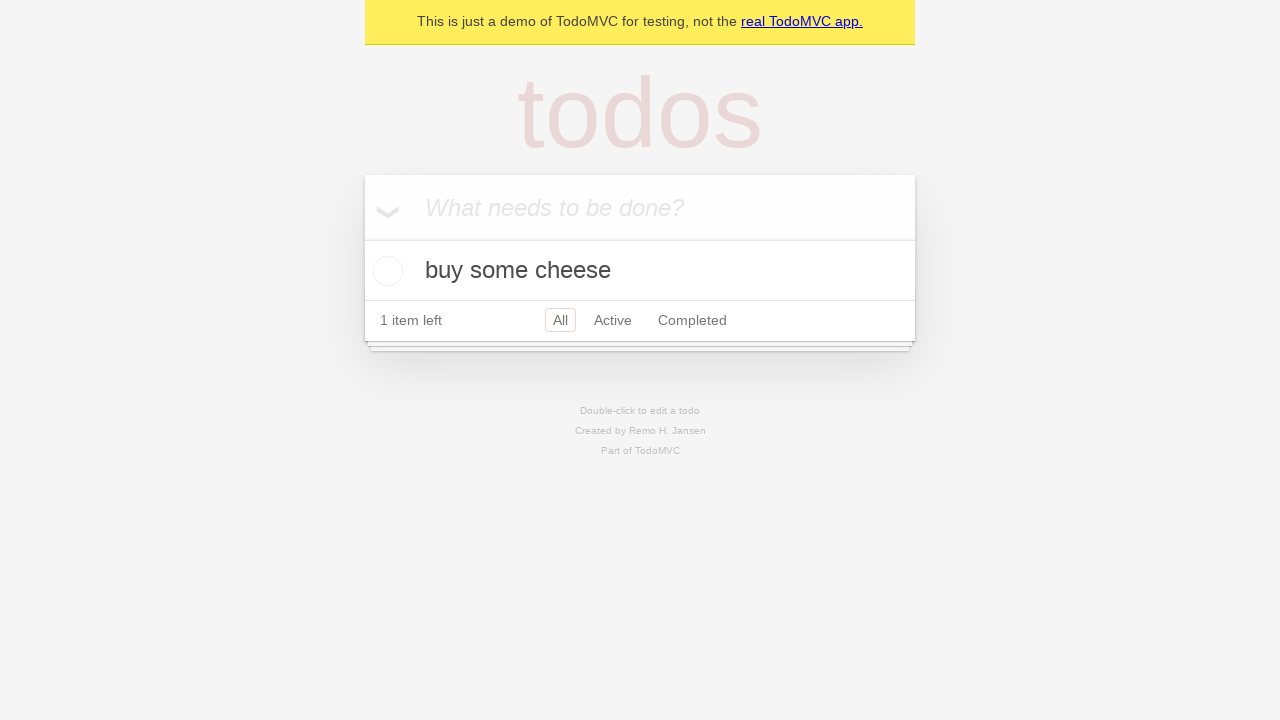

Filled todo input with 'feed the cat' on internal:attr=[placeholder="What needs to be done?"i]
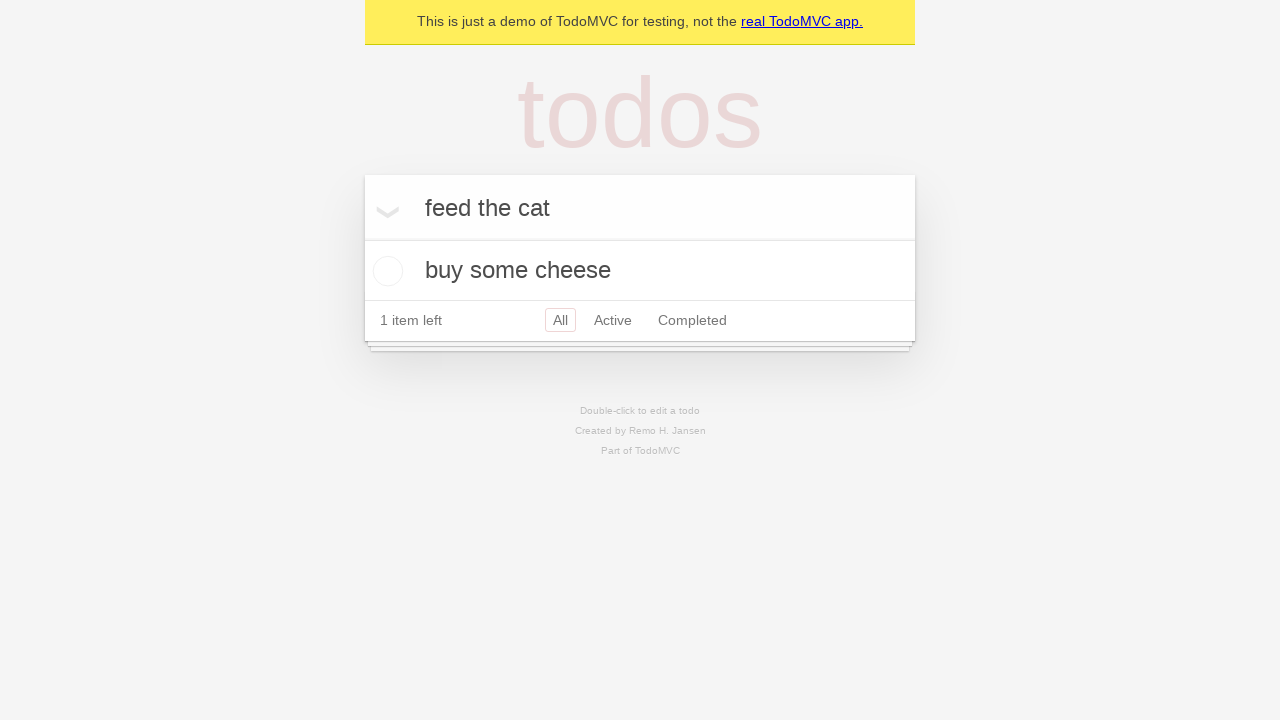

Pressed Enter to add second todo on internal:attr=[placeholder="What needs to be done?"i]
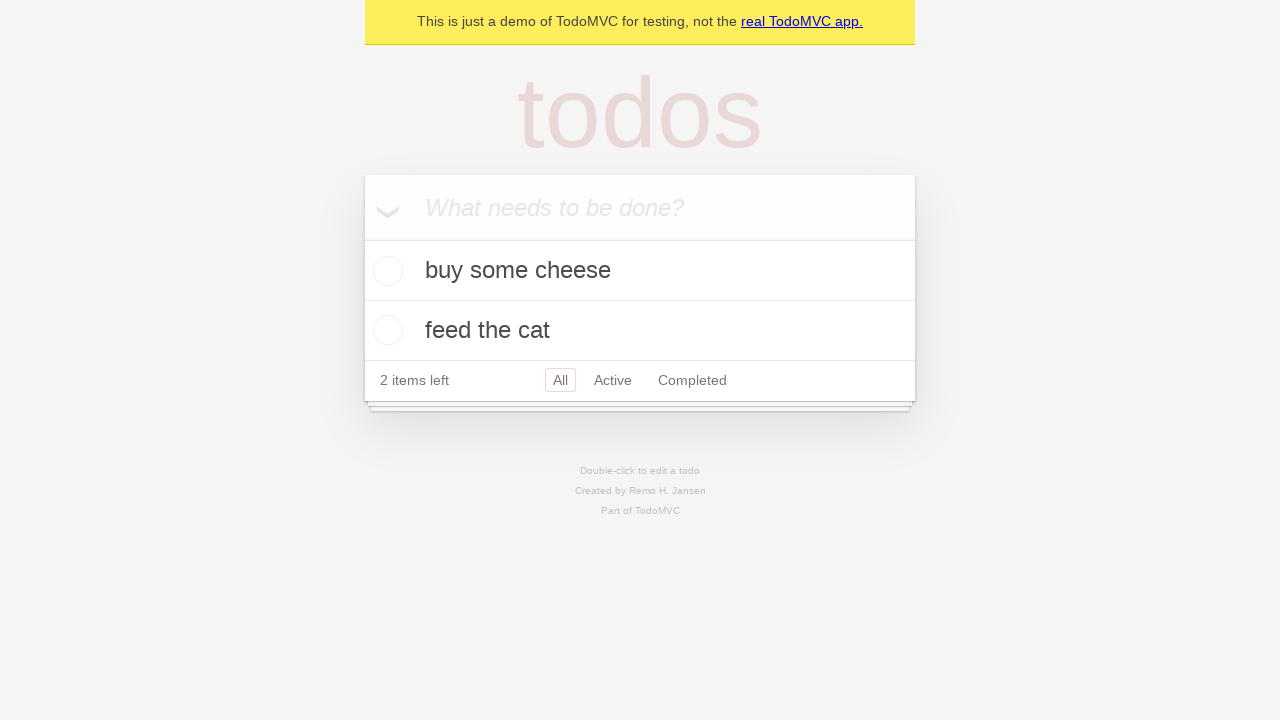

Filled todo input with 'book a doctors appointment' on internal:attr=[placeholder="What needs to be done?"i]
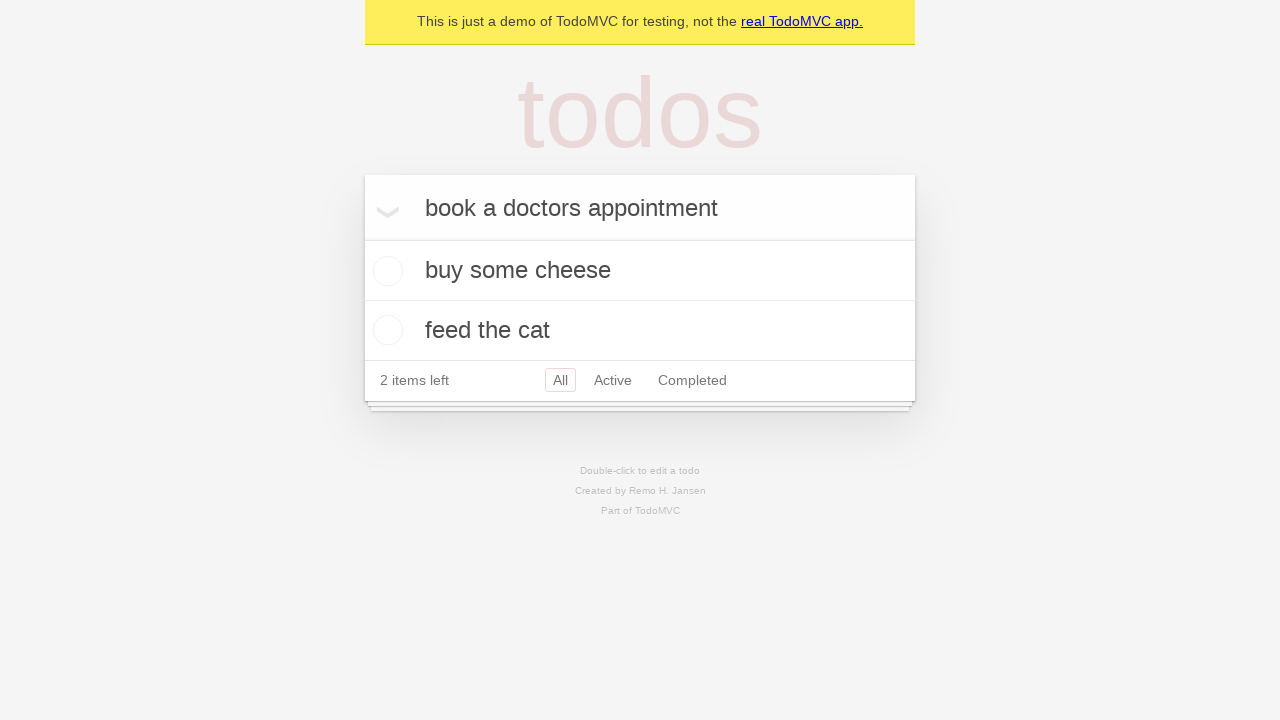

Pressed Enter to add third todo on internal:attr=[placeholder="What needs to be done?"i]
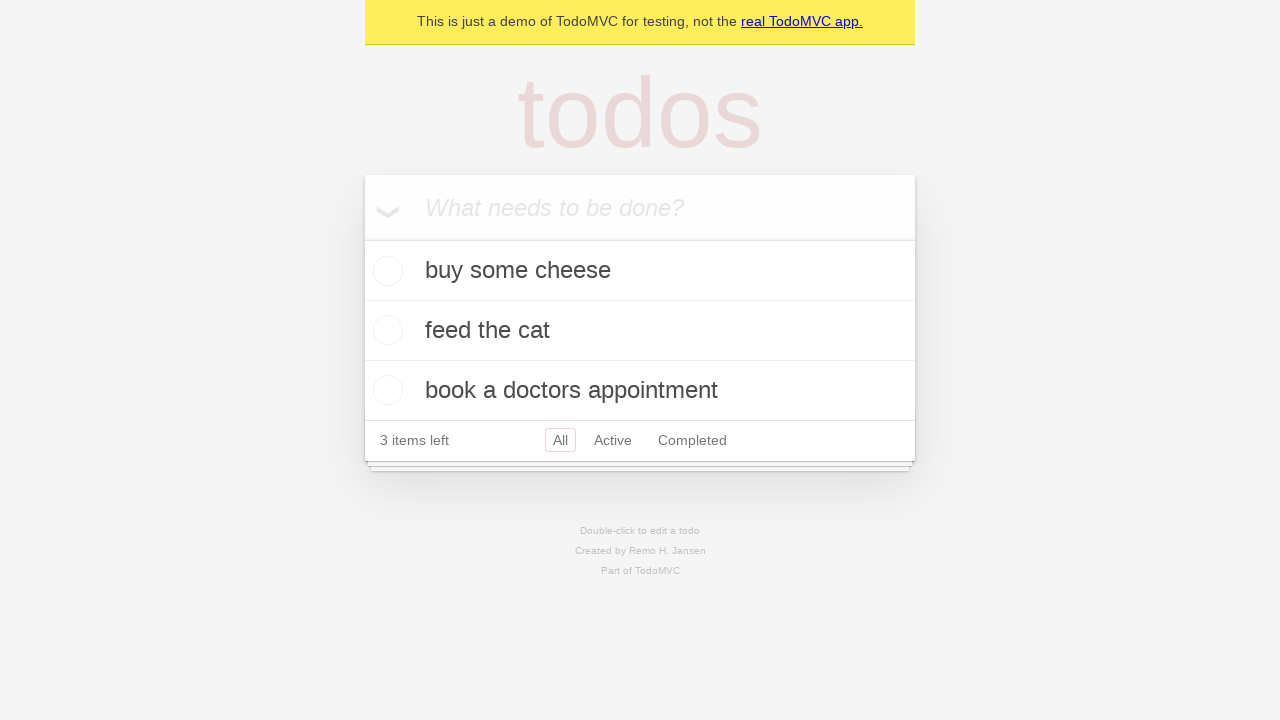

Waited for all 3 todos to be added to the DOM
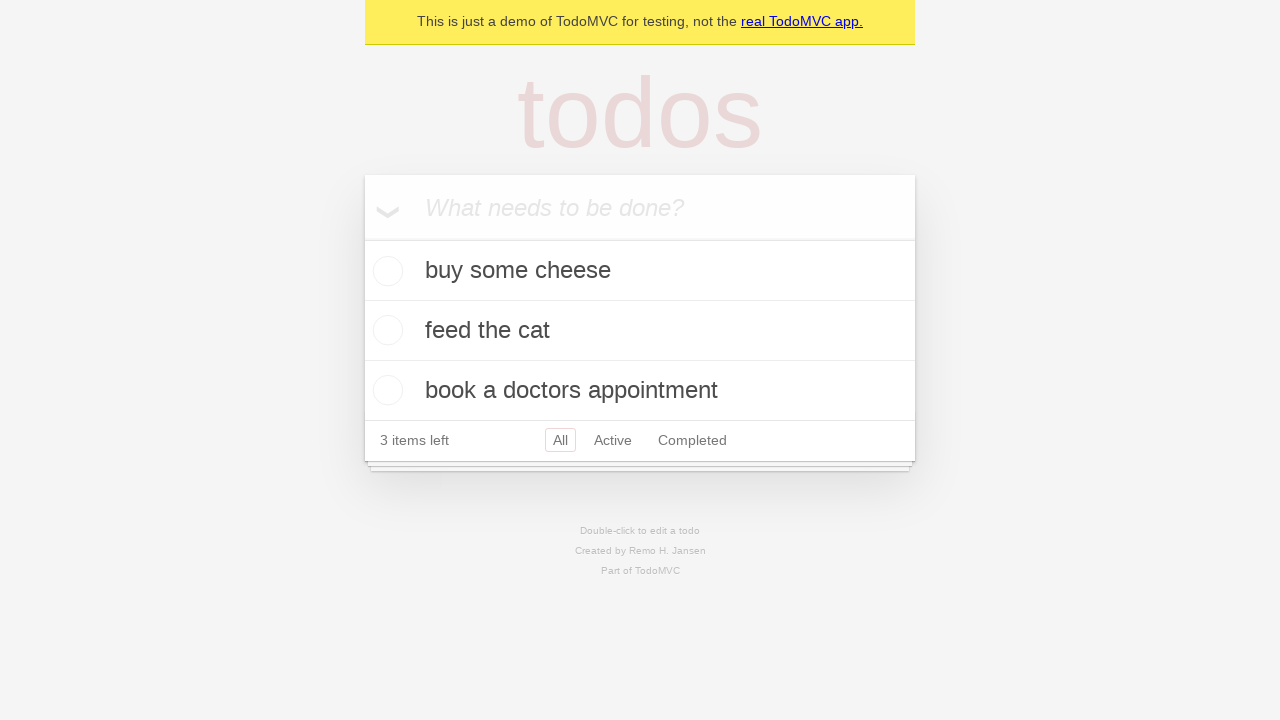

Checked the second todo item at (385, 330) on internal:testid=[data-testid="todo-item"s] >> nth=1 >> internal:role=checkbox
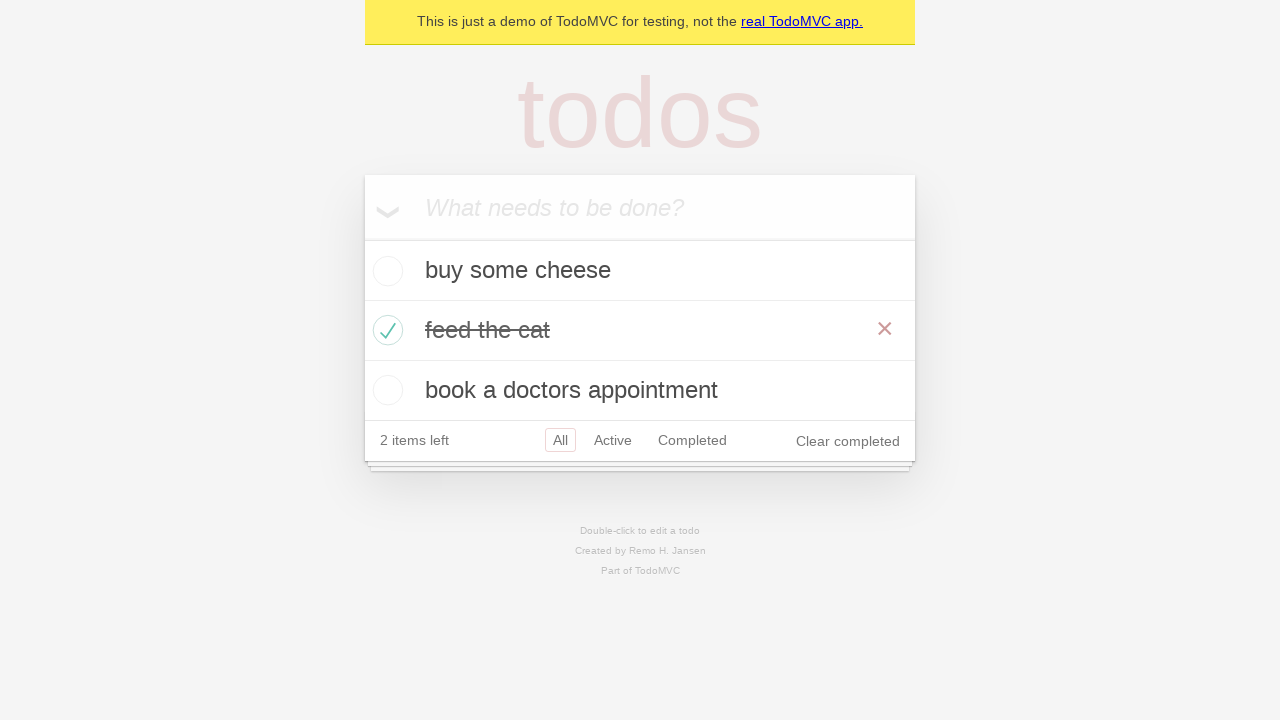

Clicked 'All' filter link at (560, 440) on internal:role=link[name="All"i]
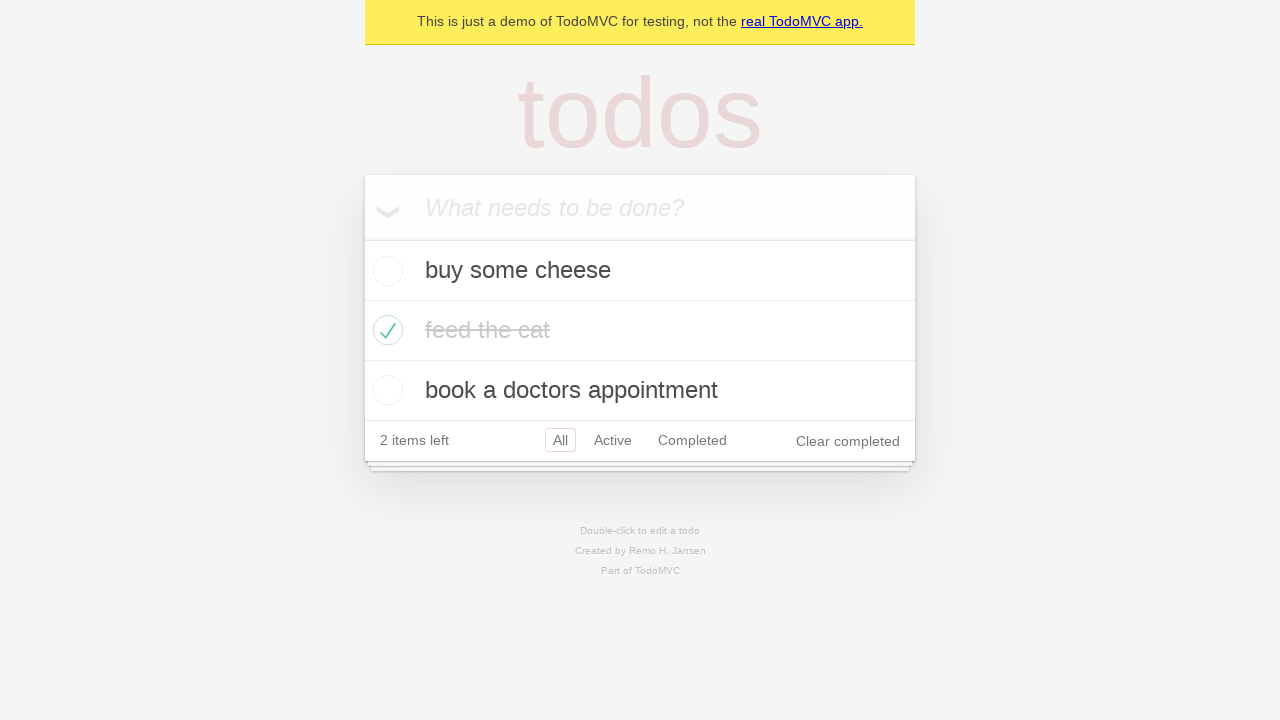

Clicked 'Active' filter link at (613, 440) on internal:role=link[name="Active"i]
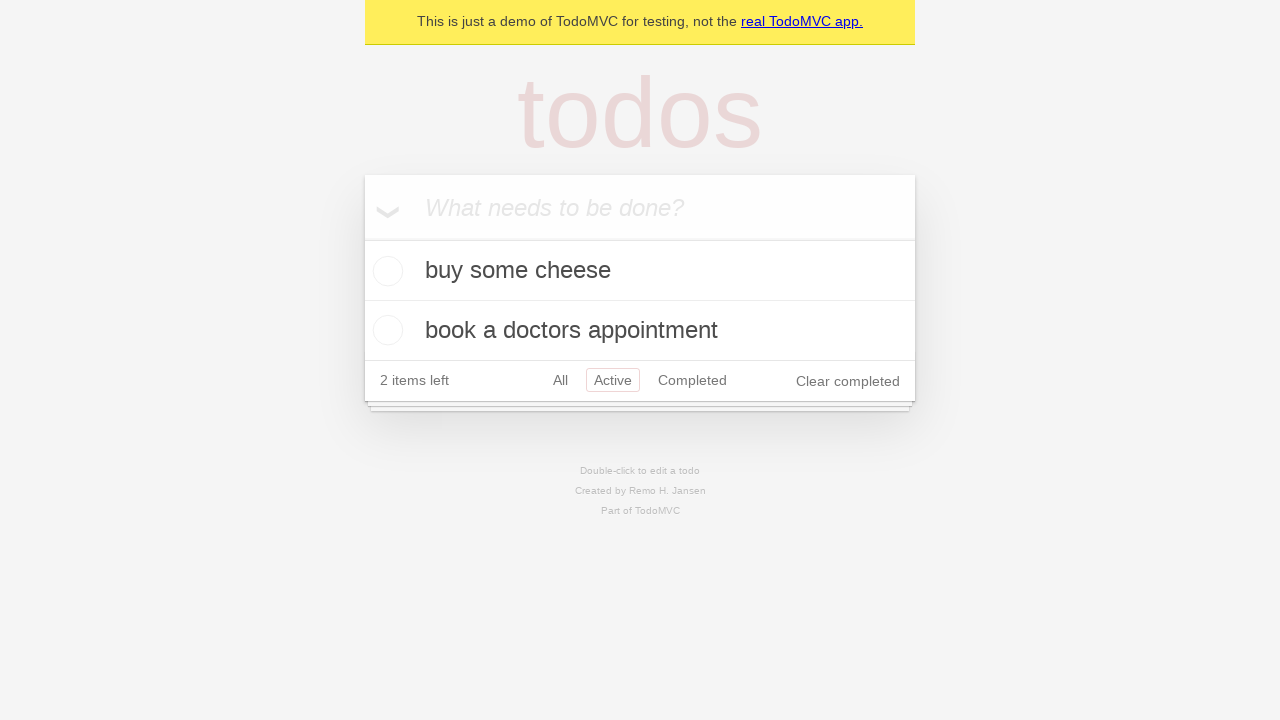

Clicked 'Completed' filter link at (692, 380) on internal:role=link[name="Completed"i]
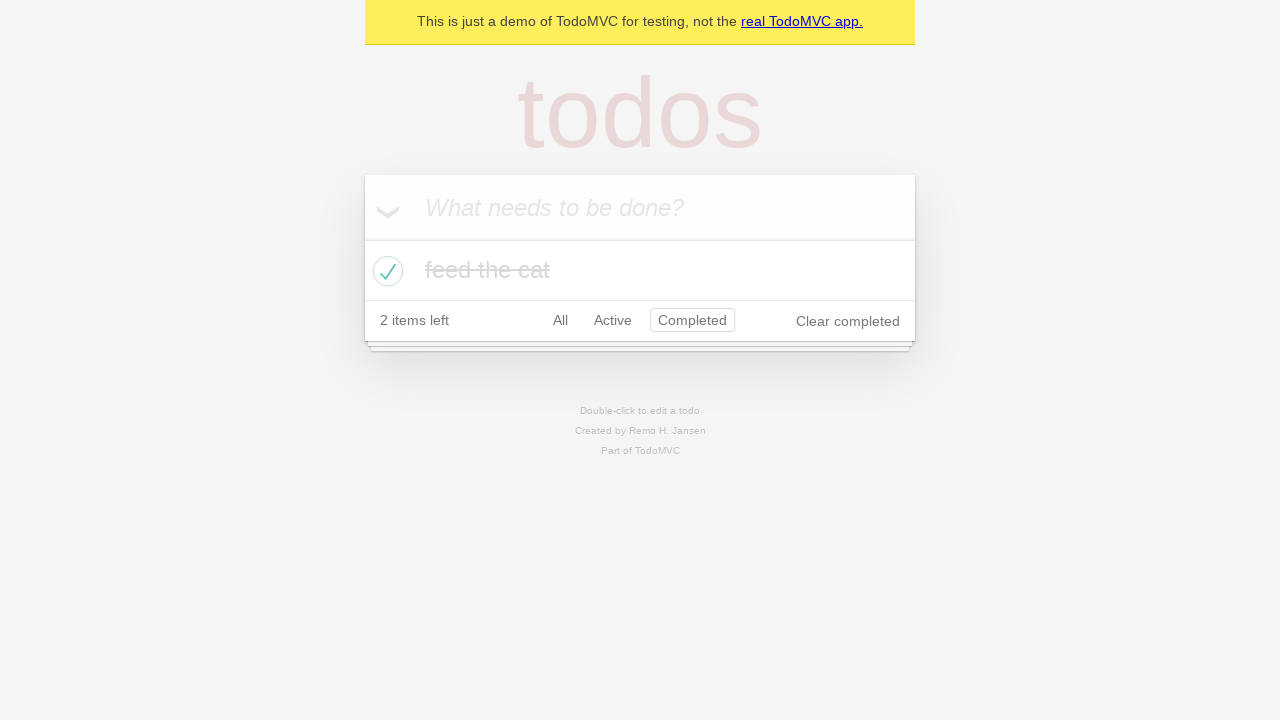

Navigated back to 'Active' filter using browser back button
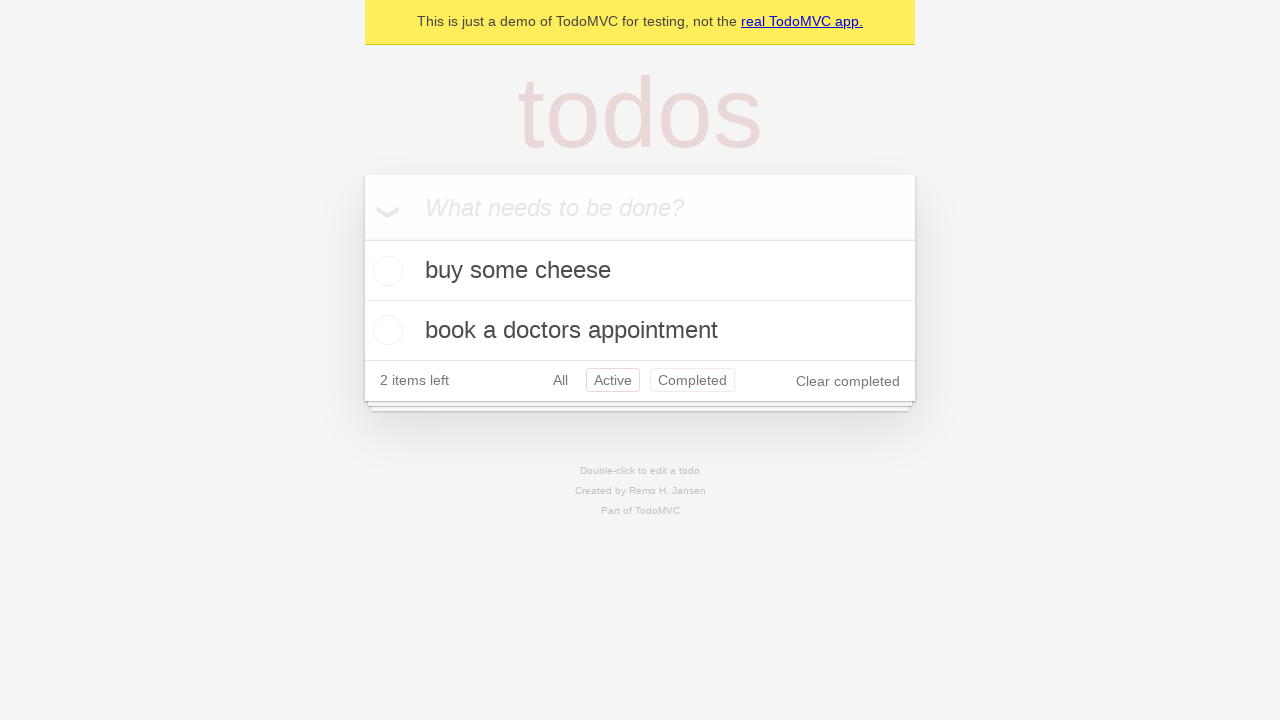

Navigated back to 'All' filter using browser back button
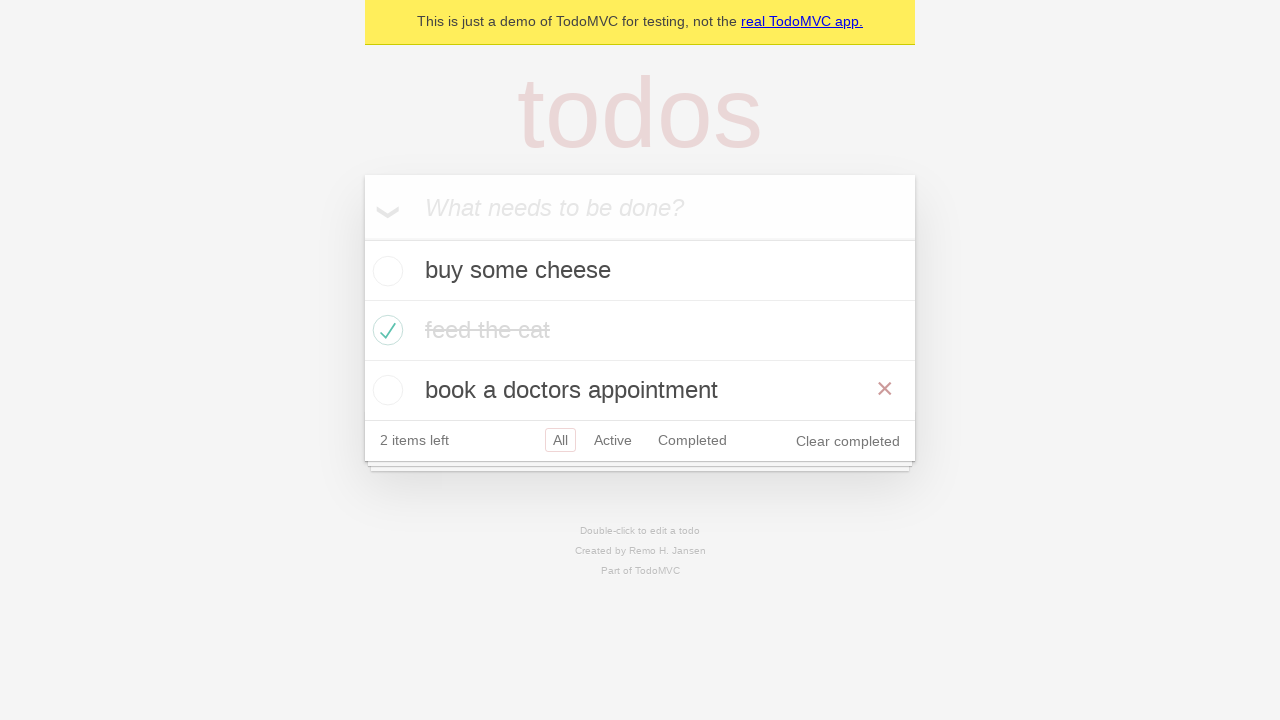

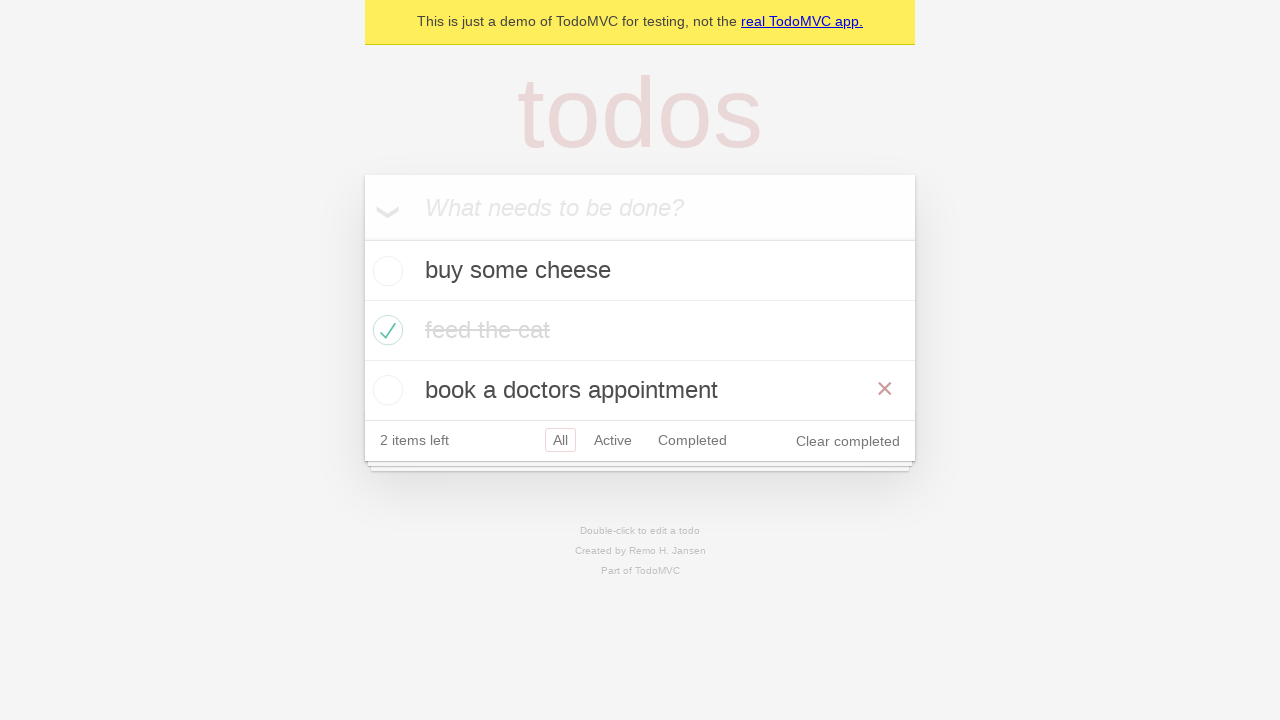